Tests webpage link navigation by counting links in different sections (full page, footer, footer column) and opening footer column links in new tabs to verify their titles

Starting URL: https://rahulshettyacademy.com/AutomationPractice/

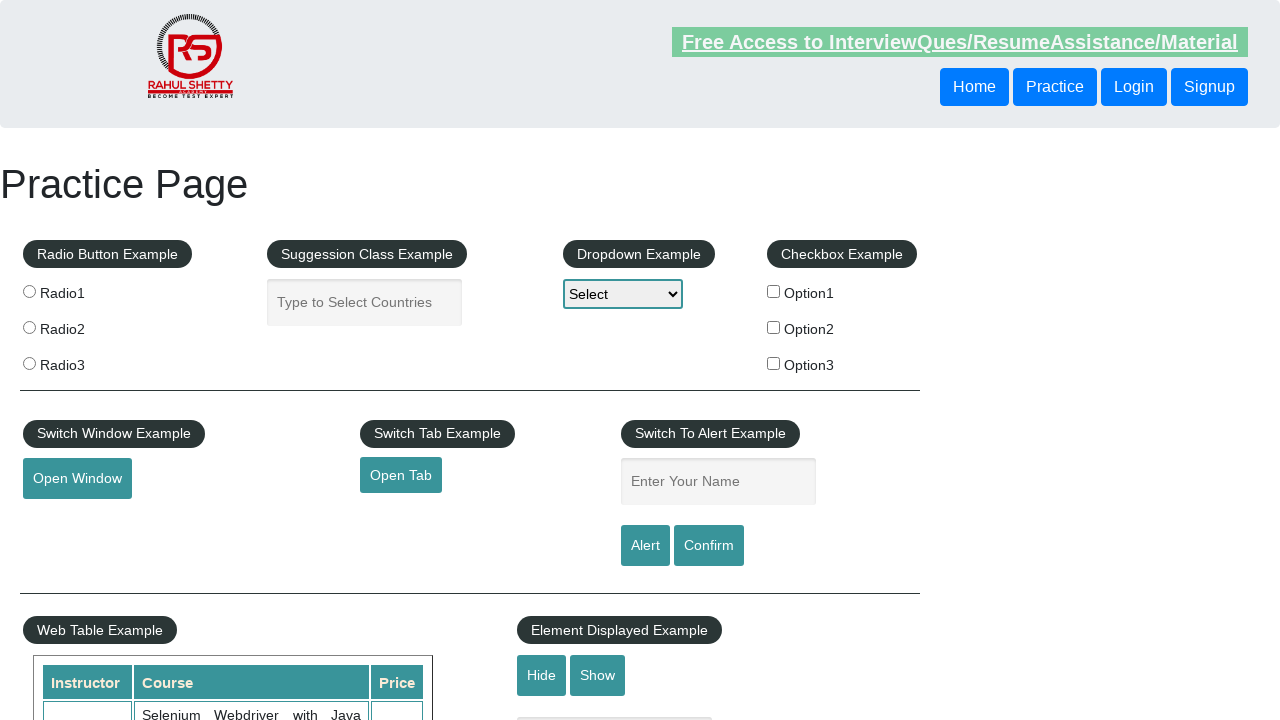

Counted all links on page: 27 links found
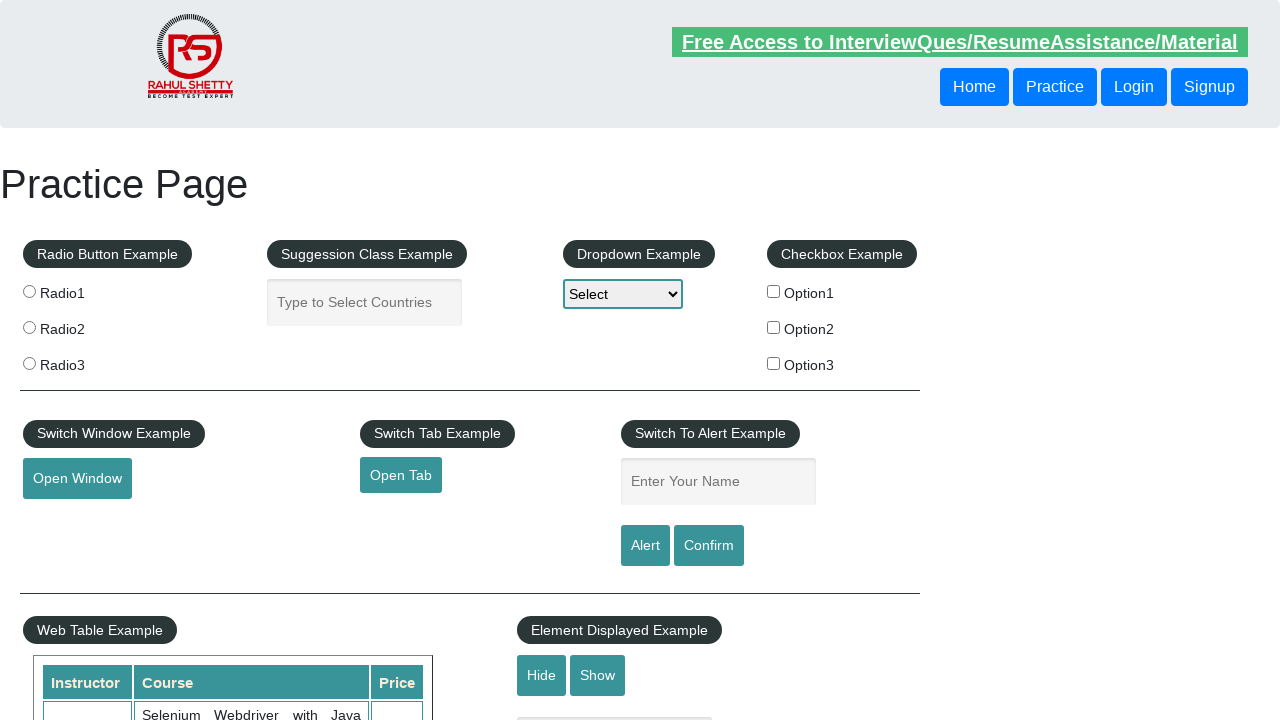

Located footer section (#gf-BIG)
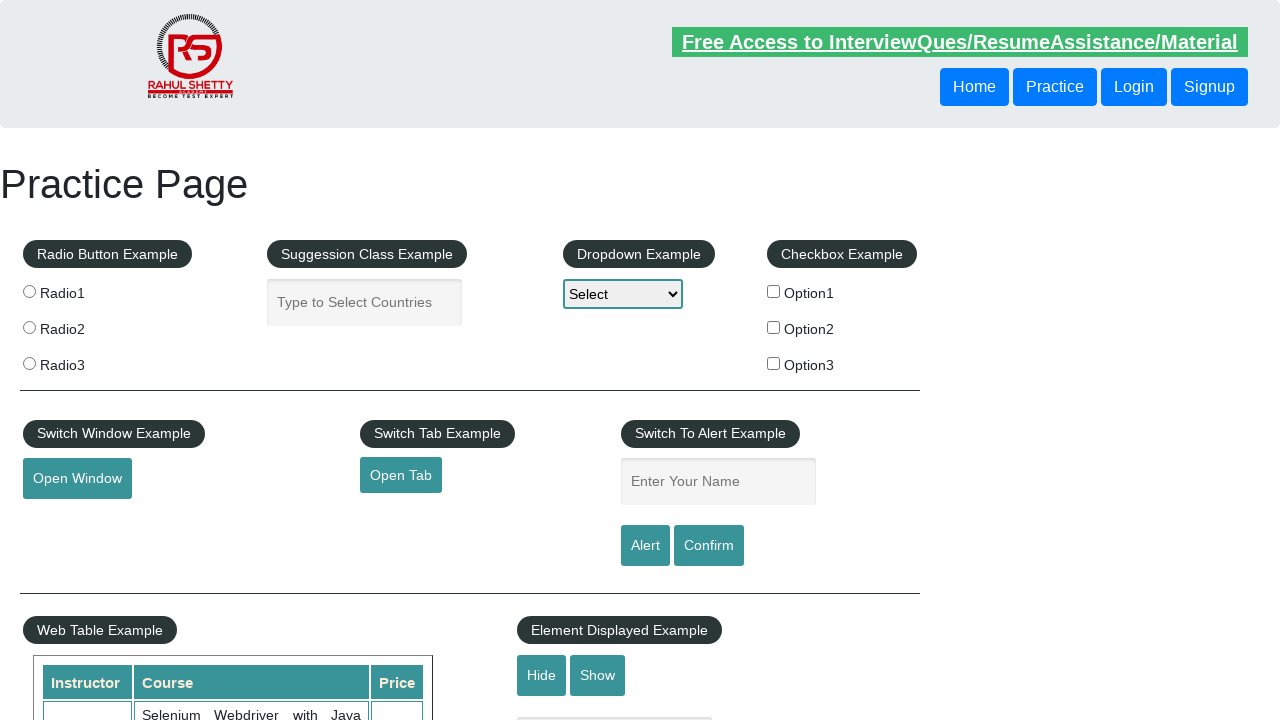

Counted links in footer section: 20 links found
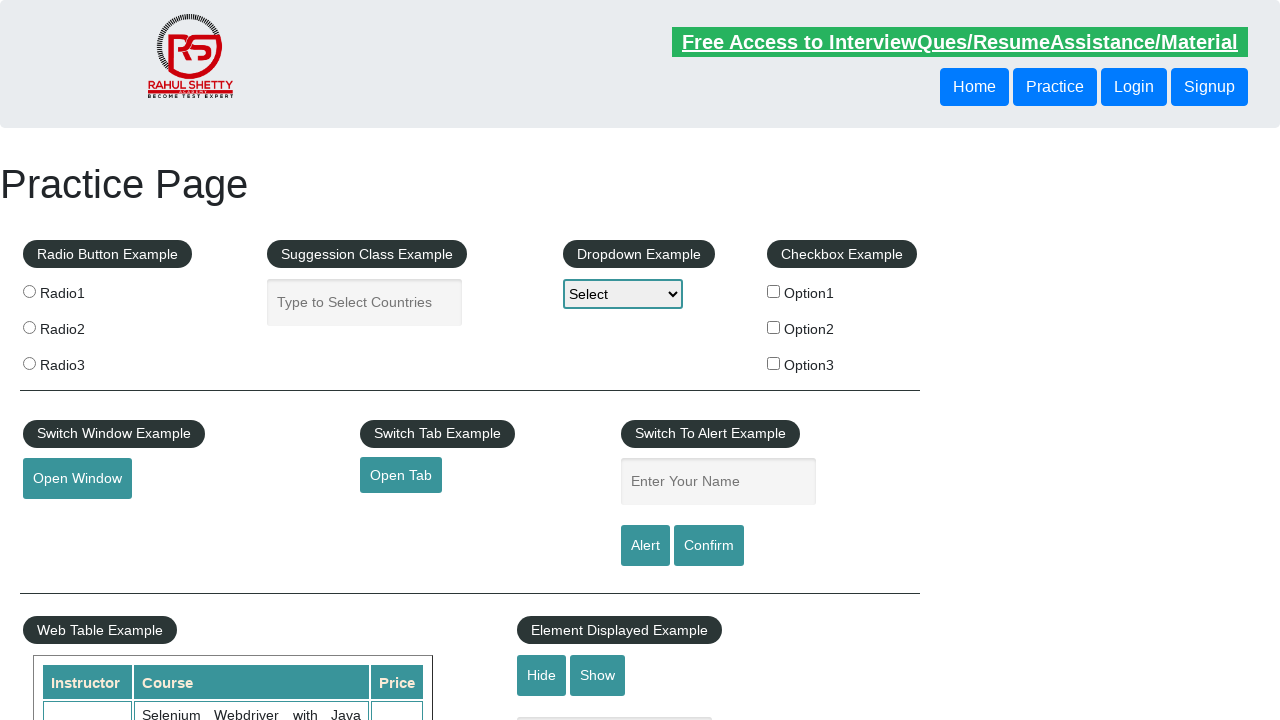

Located first column of footer section
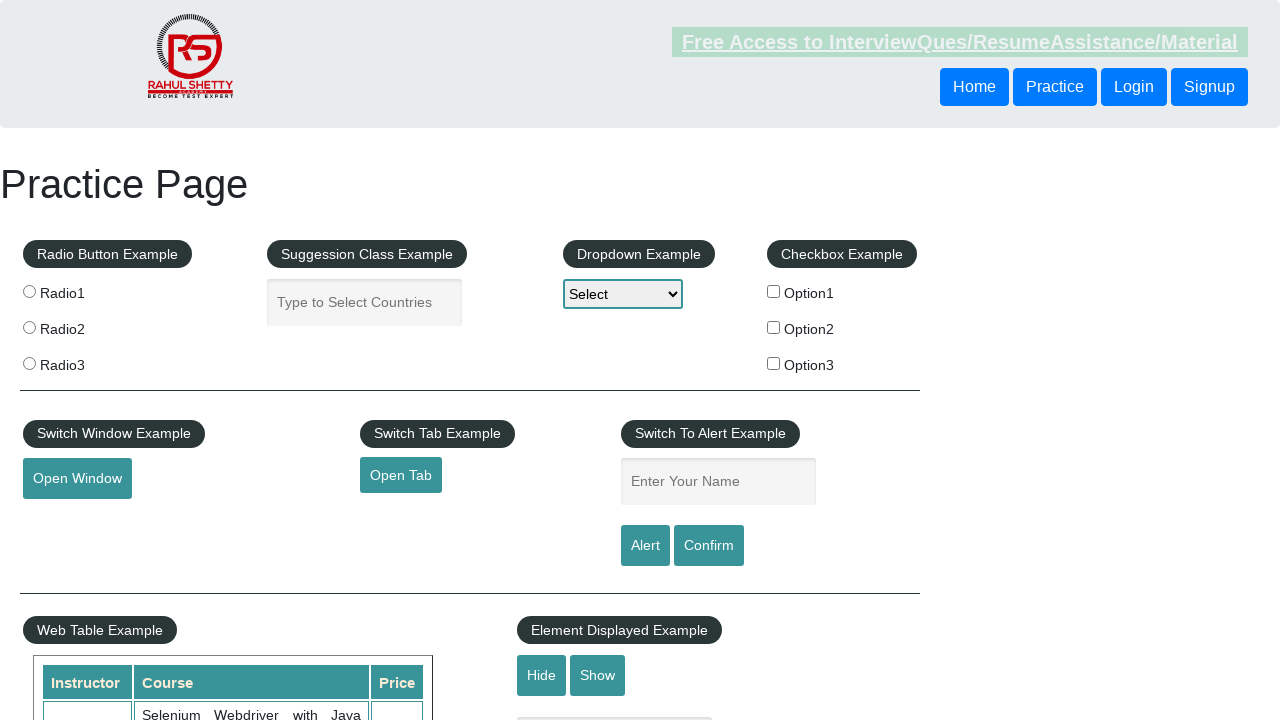

Counted links in first footer column: 5 links found
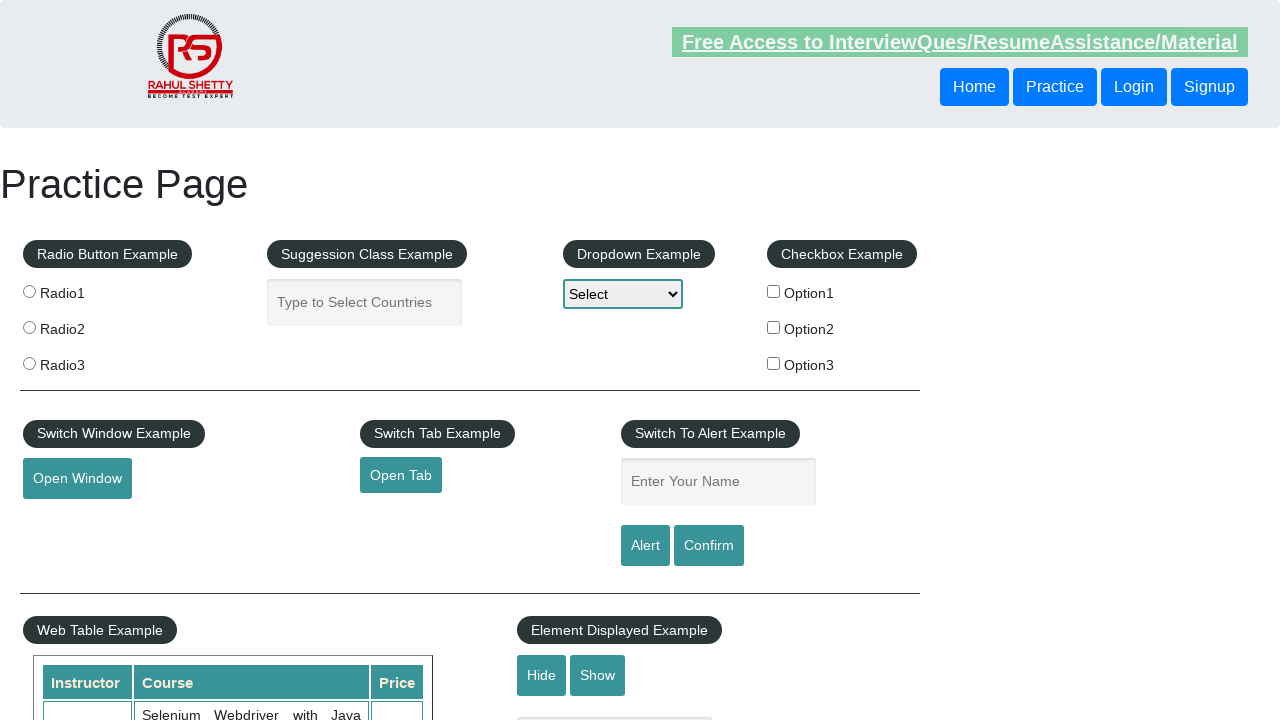

Retrieved href from footer column link 1: http://www.restapitutorial.com/
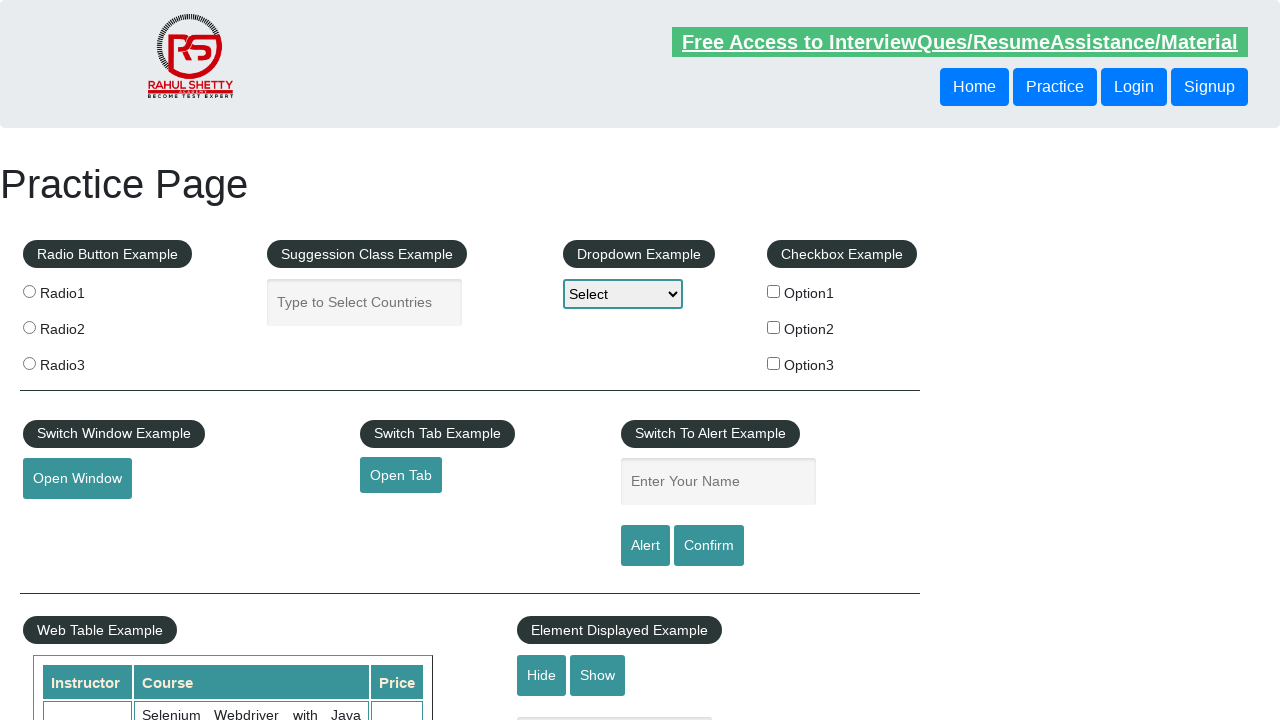

Opened new page context for footer column link 1
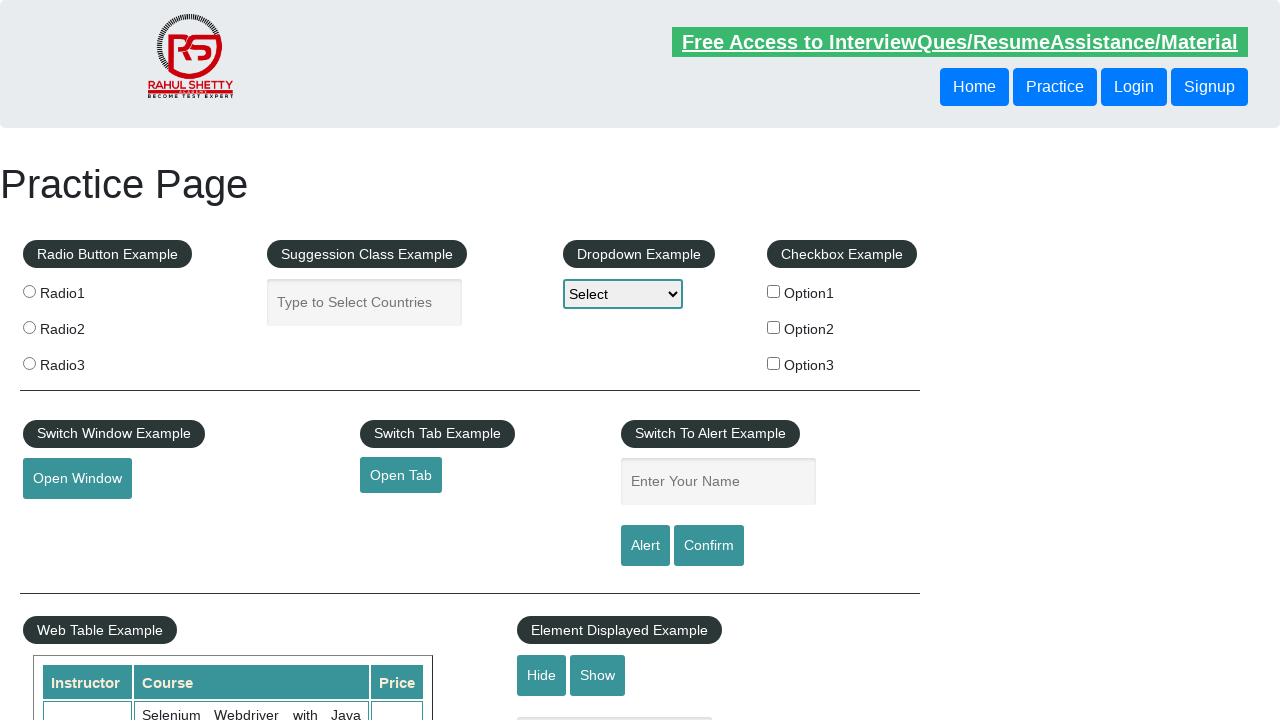

Navigated to link 1: http://www.restapitutorial.com/
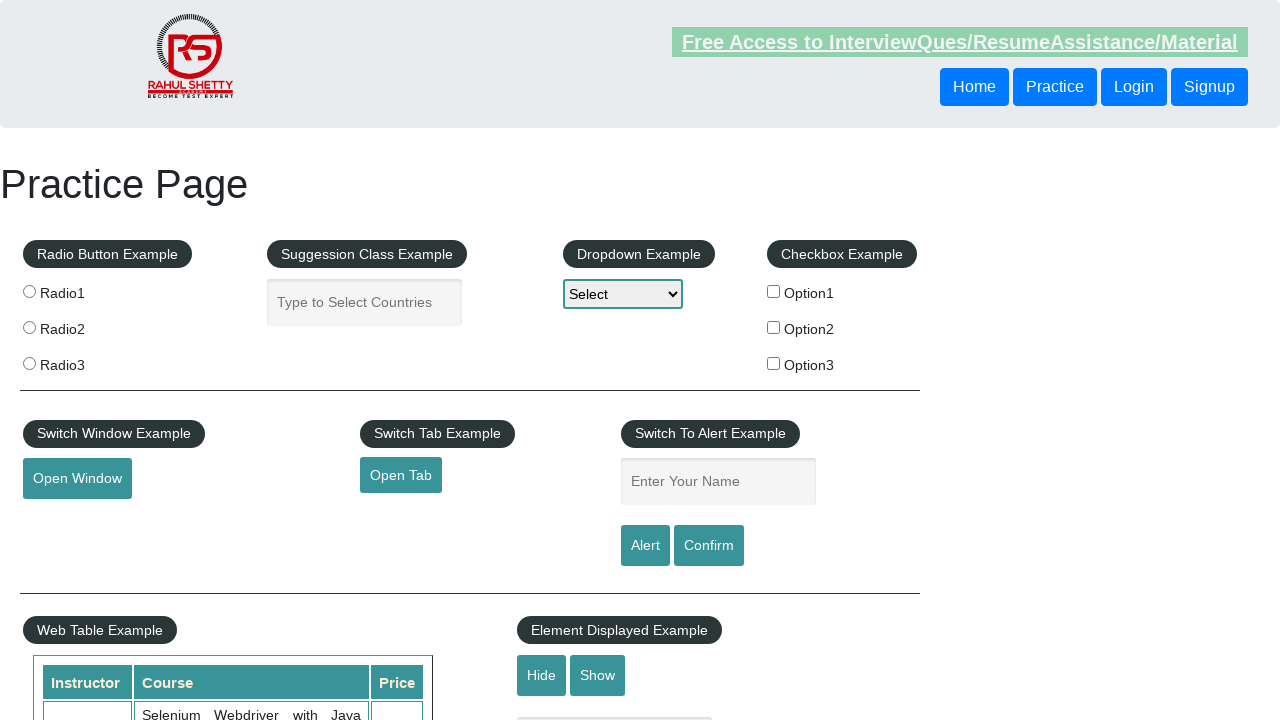

Verified link 1 title: REST API Tutorial
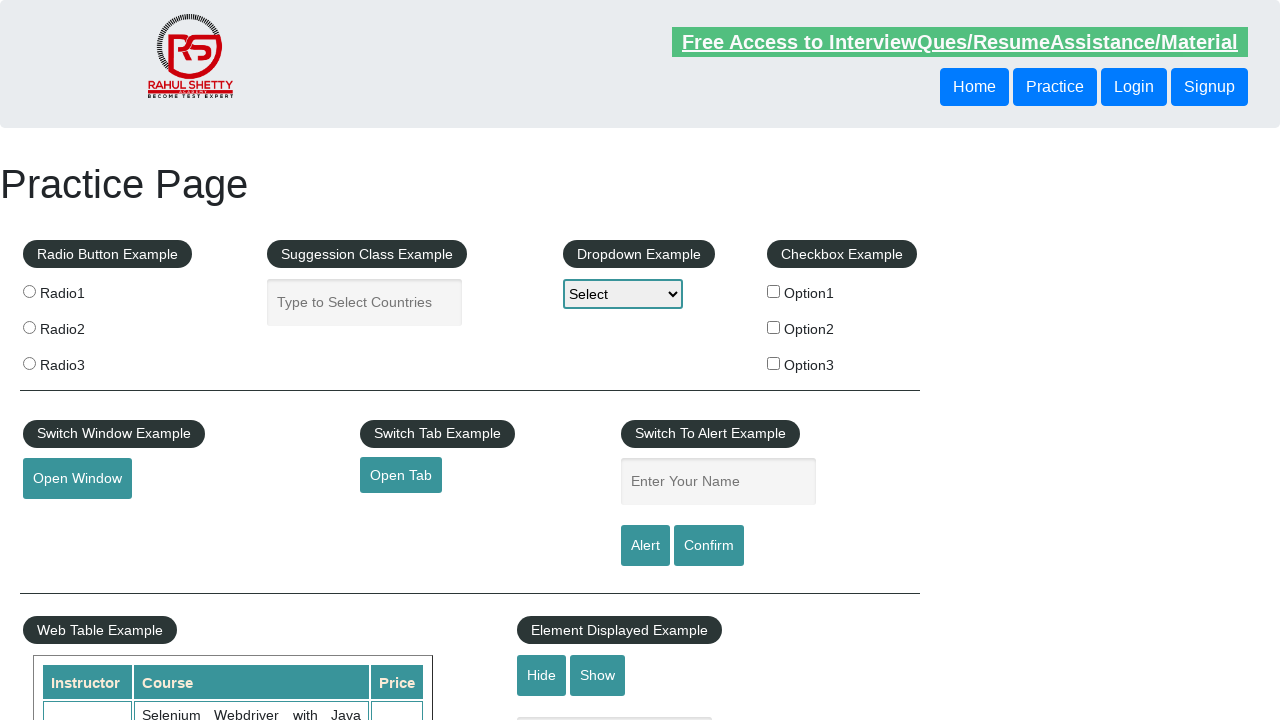

Closed page for footer column link 1
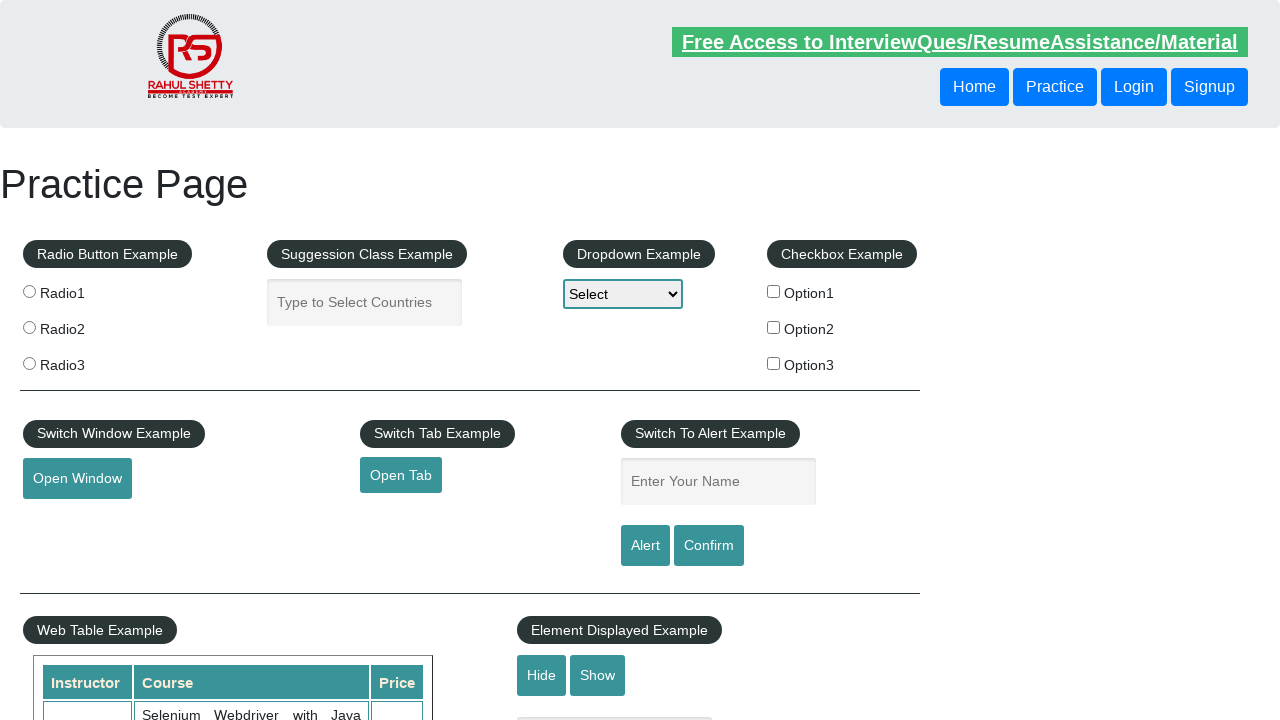

Retrieved href from footer column link 2: https://www.soapui.org/
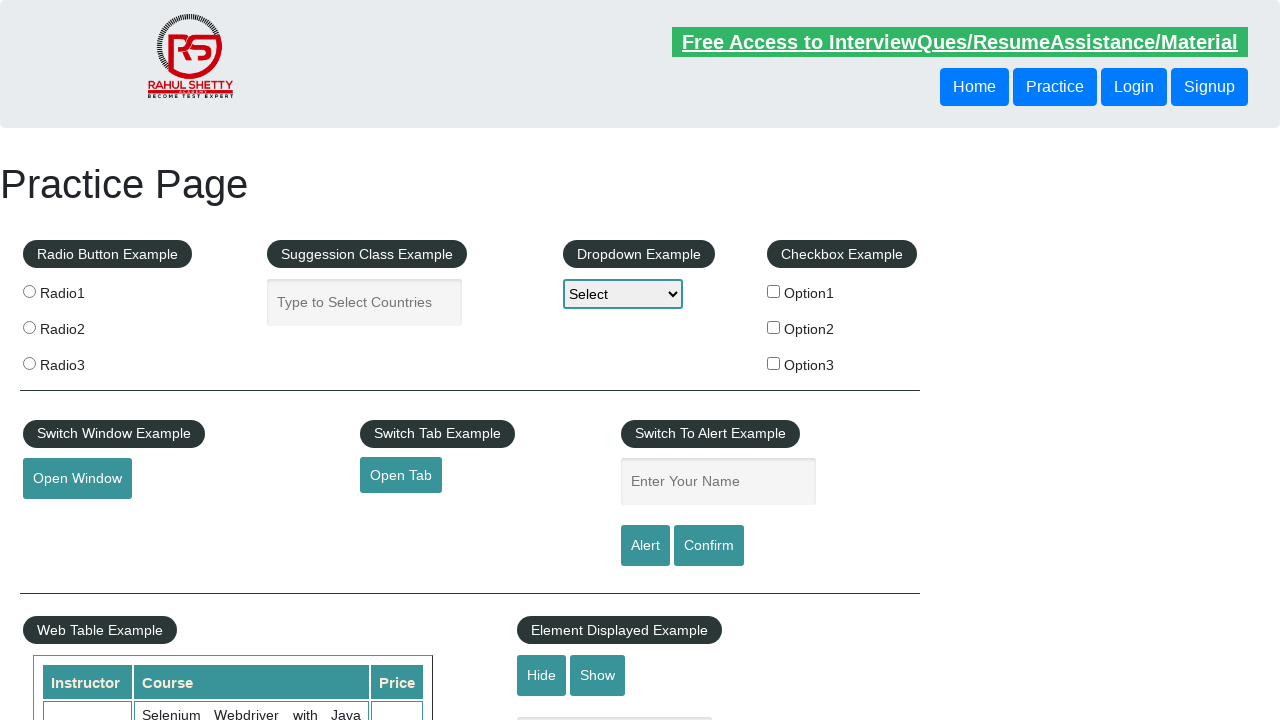

Opened new page context for footer column link 2
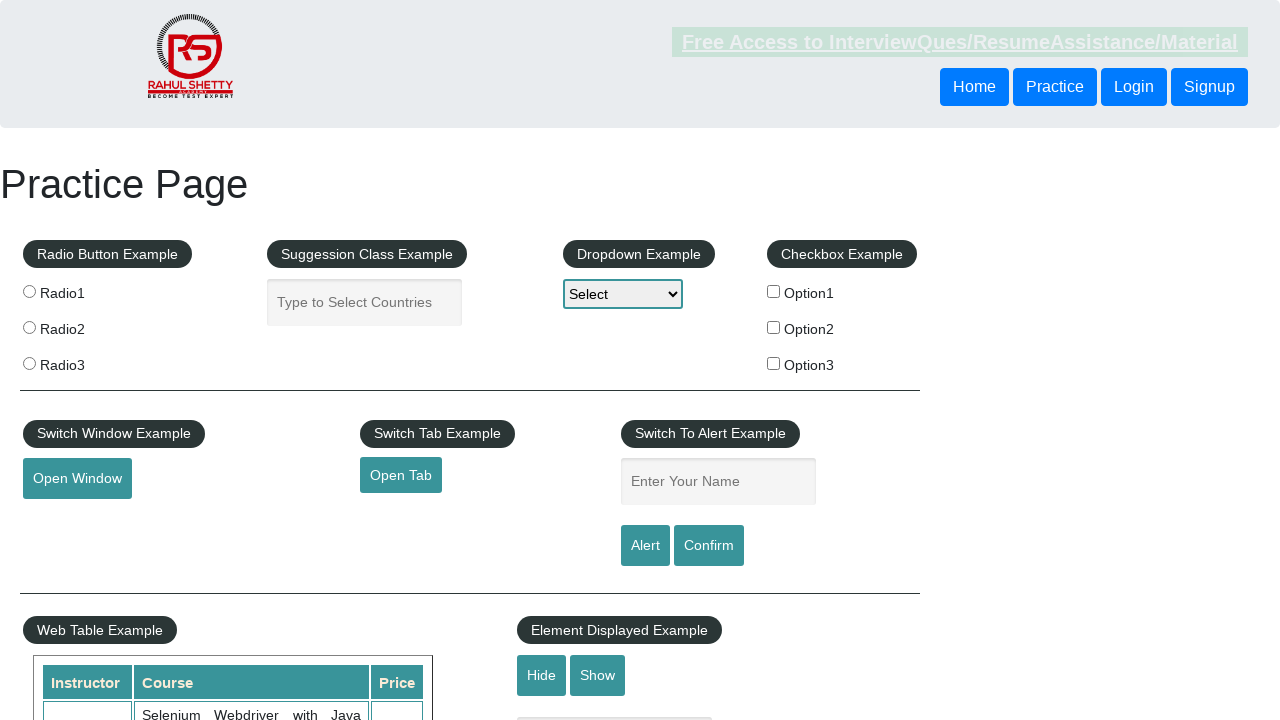

Navigated to link 2: https://www.soapui.org/
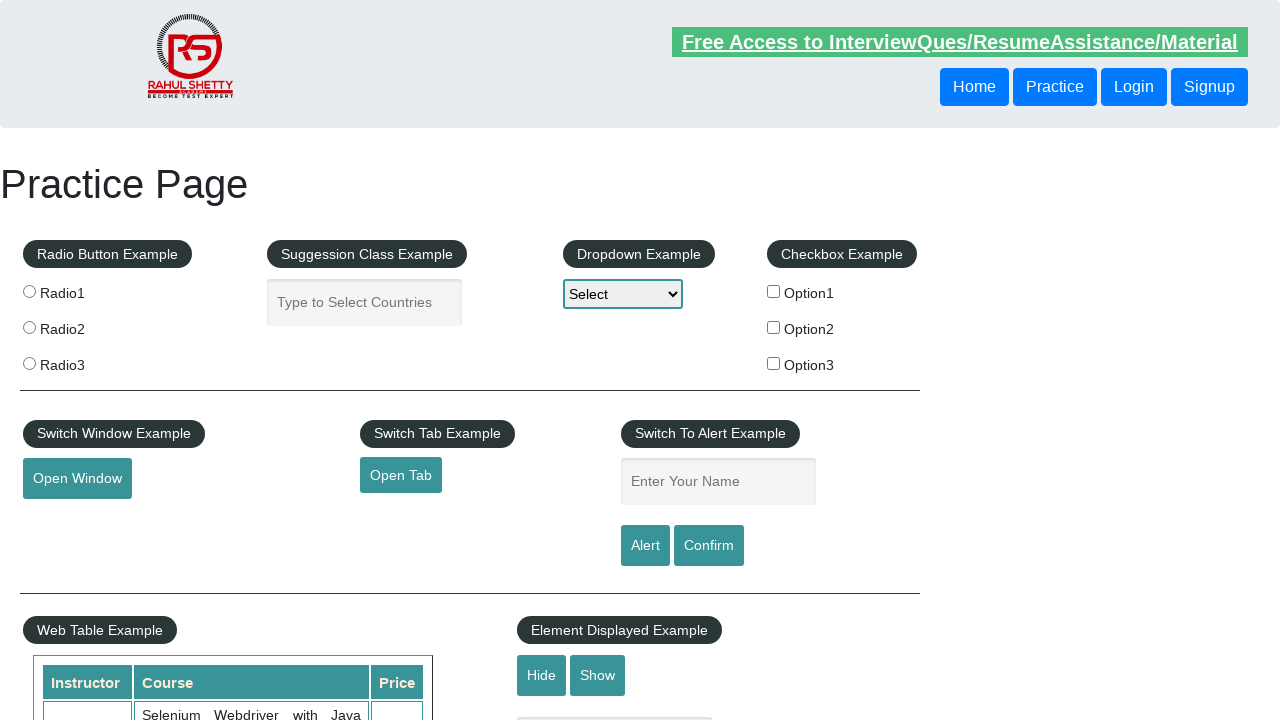

Verified link 2 title: The World’s Most Popular API Testing Tool | SoapUI
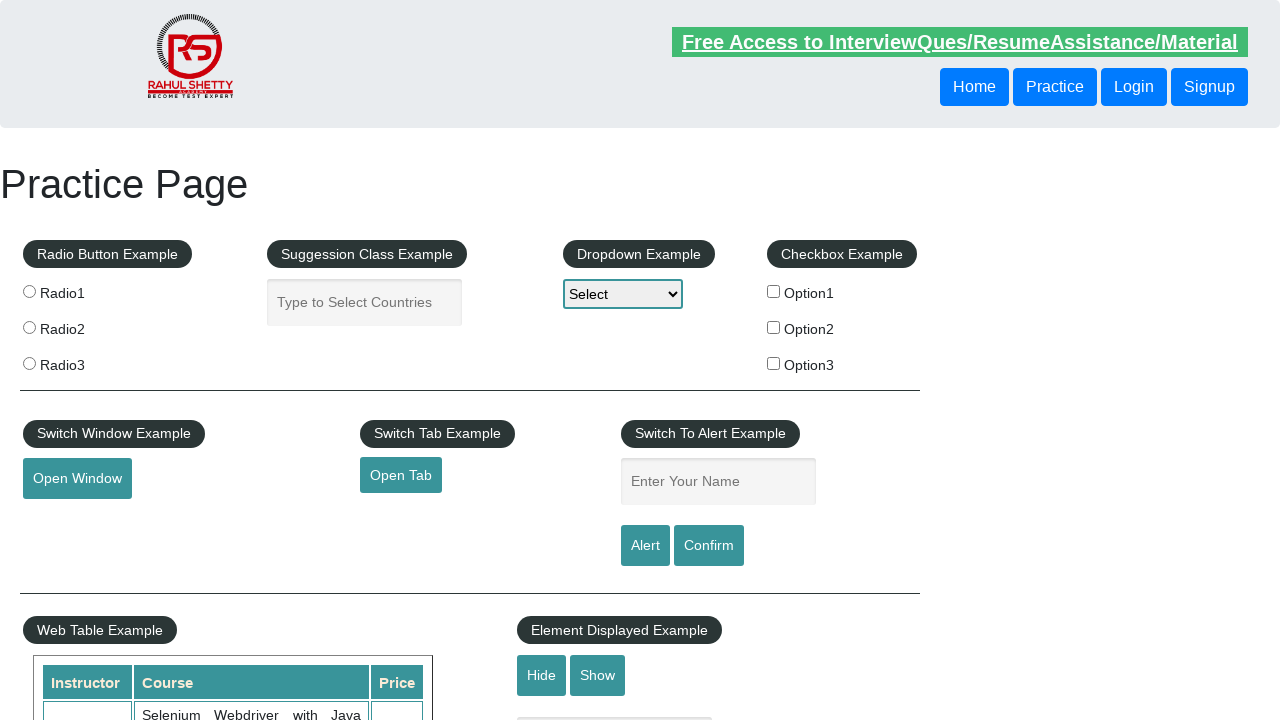

Closed page for footer column link 2
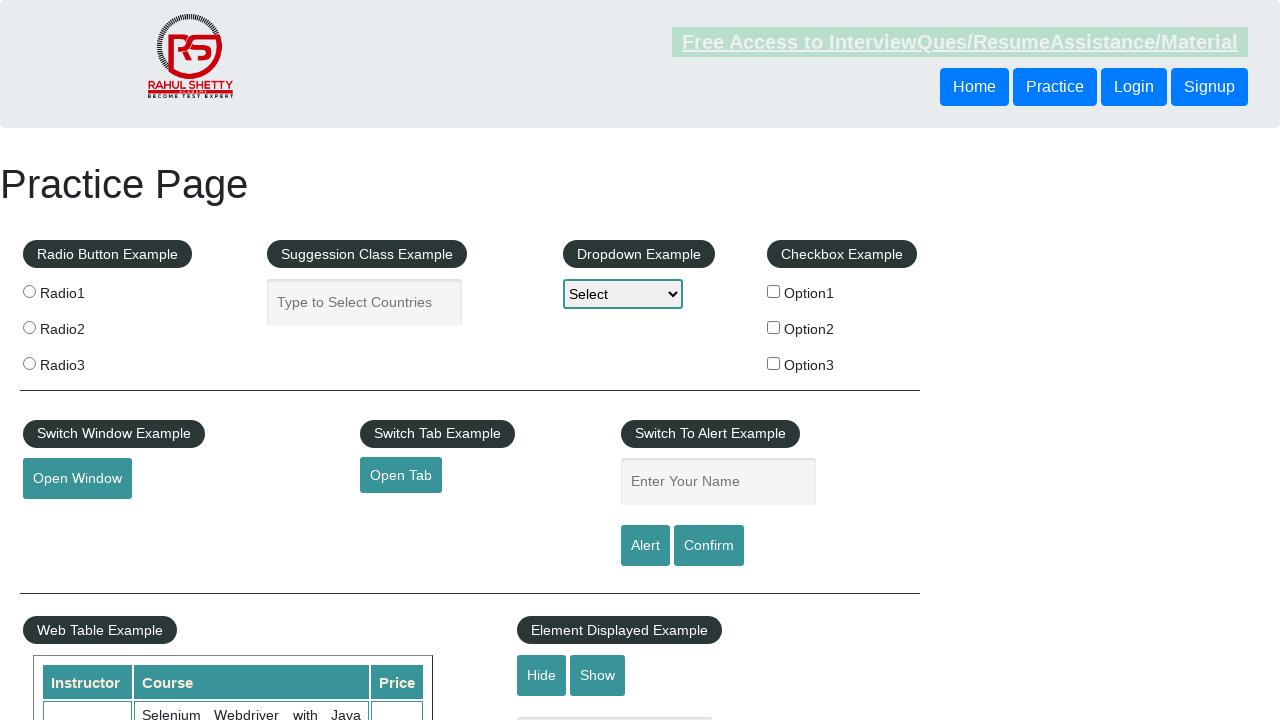

Retrieved href from footer column link 3: https://courses.rahulshettyacademy.com/p/appium-tutorial
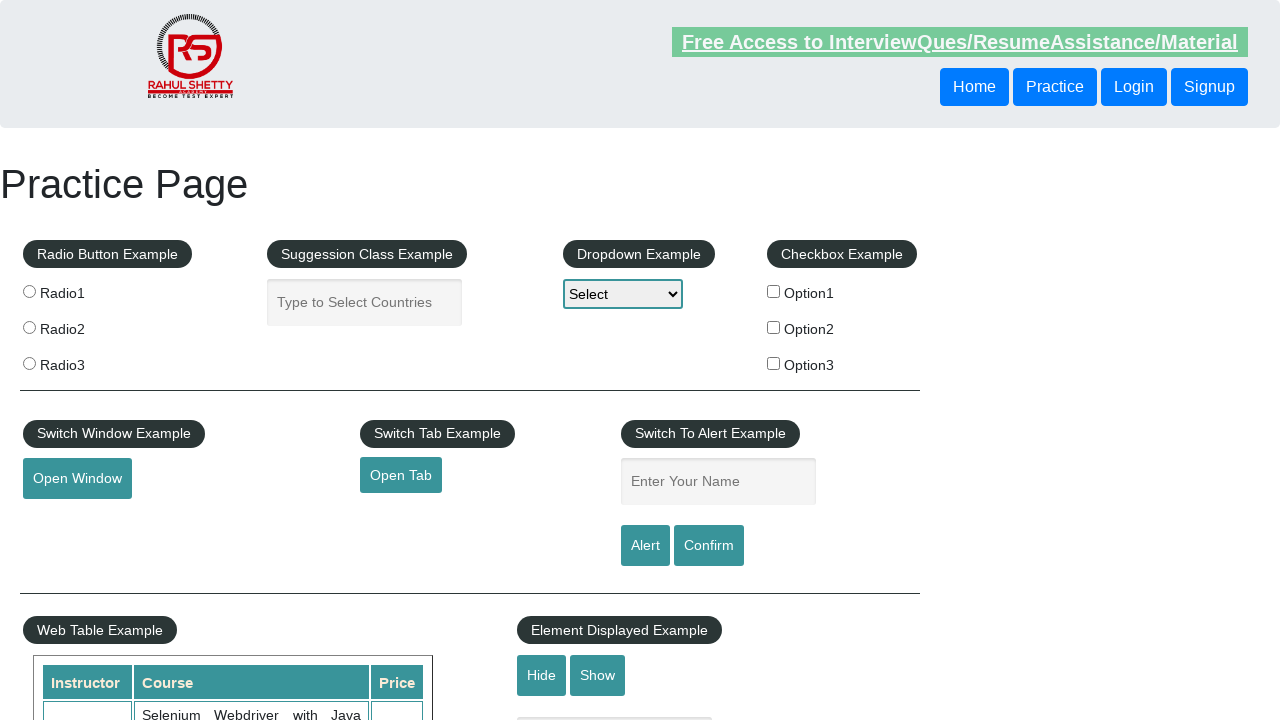

Opened new page context for footer column link 3
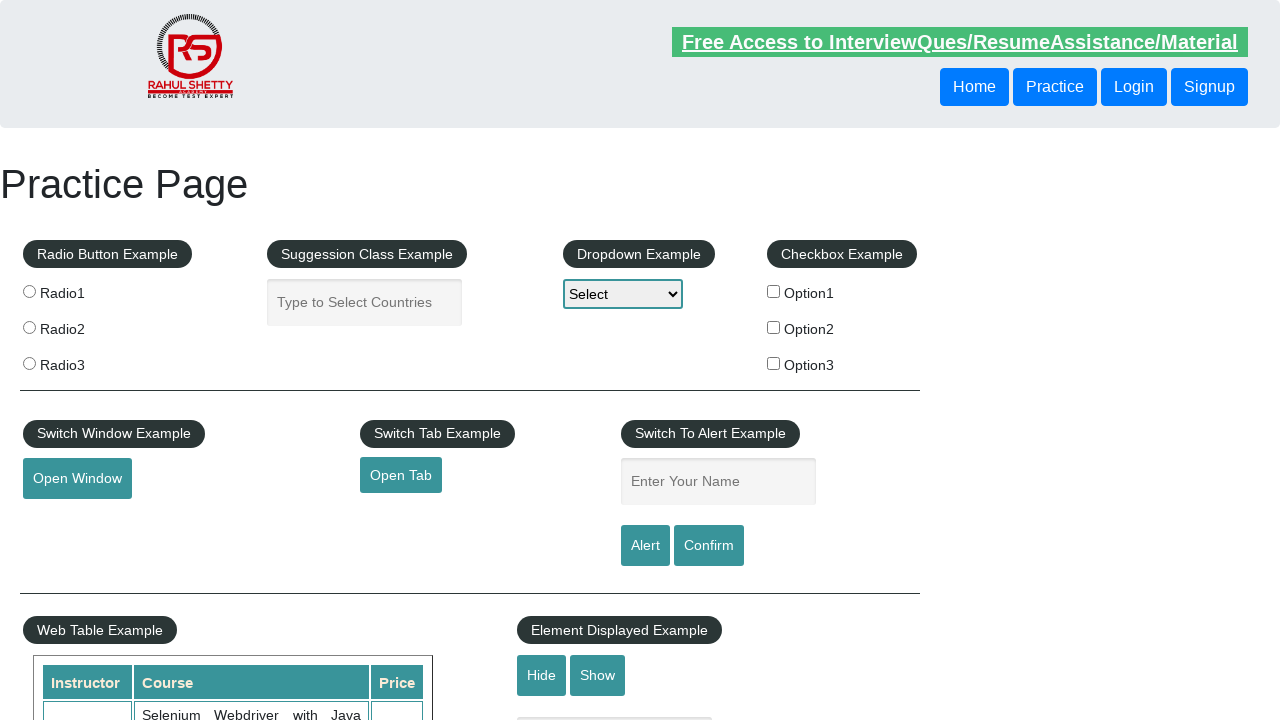

Navigated to link 3: https://courses.rahulshettyacademy.com/p/appium-tutorial
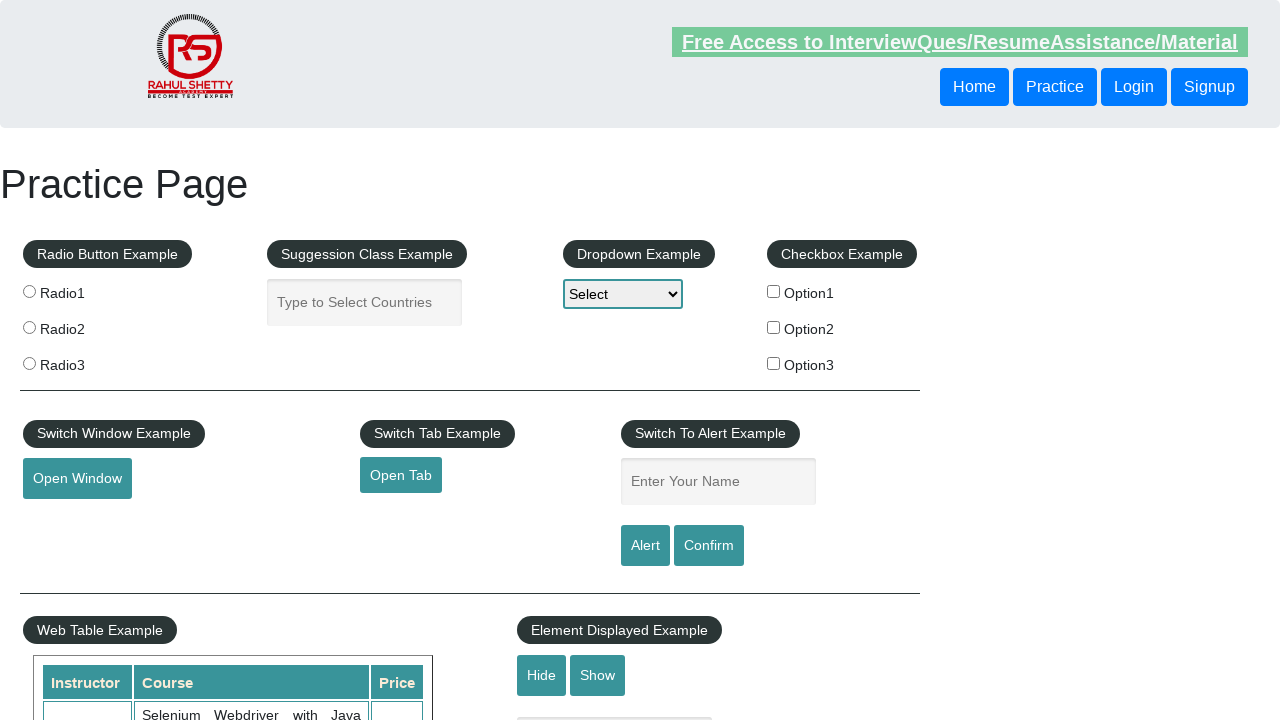

Verified link 3 title: Appium tutorial for Mobile Apps testing | RahulShetty Academy | Rahul
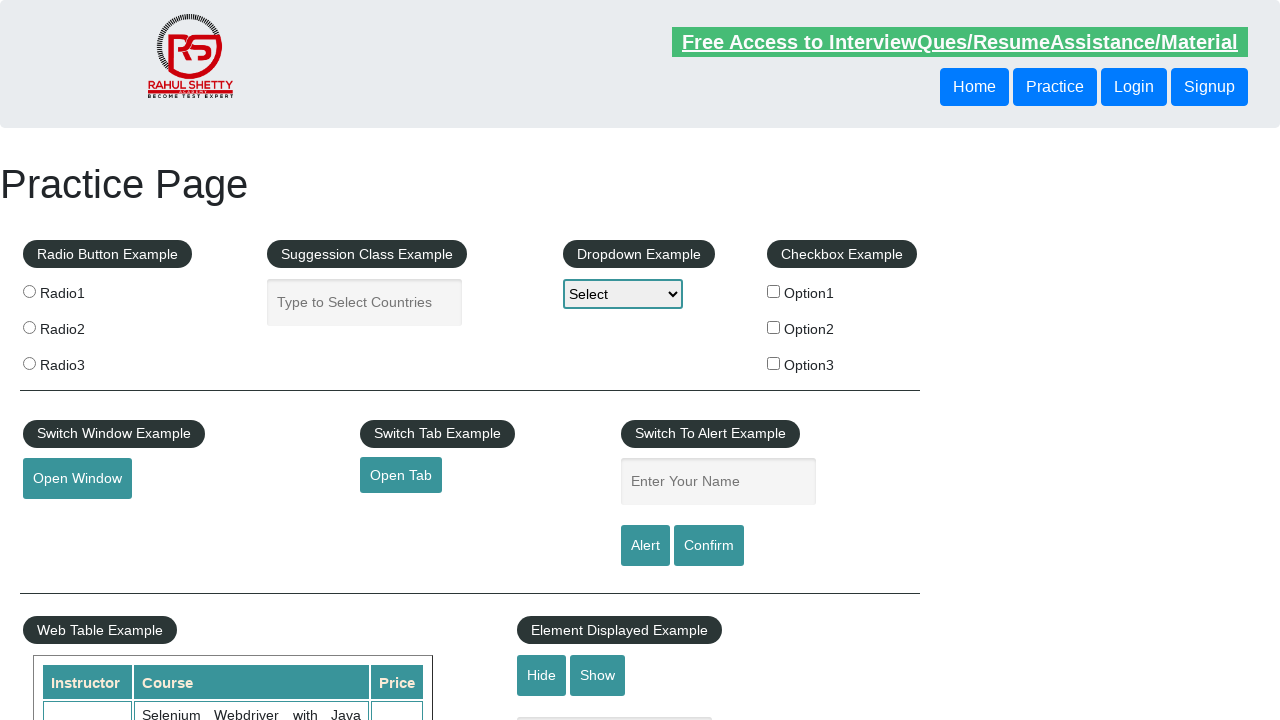

Closed page for footer column link 3
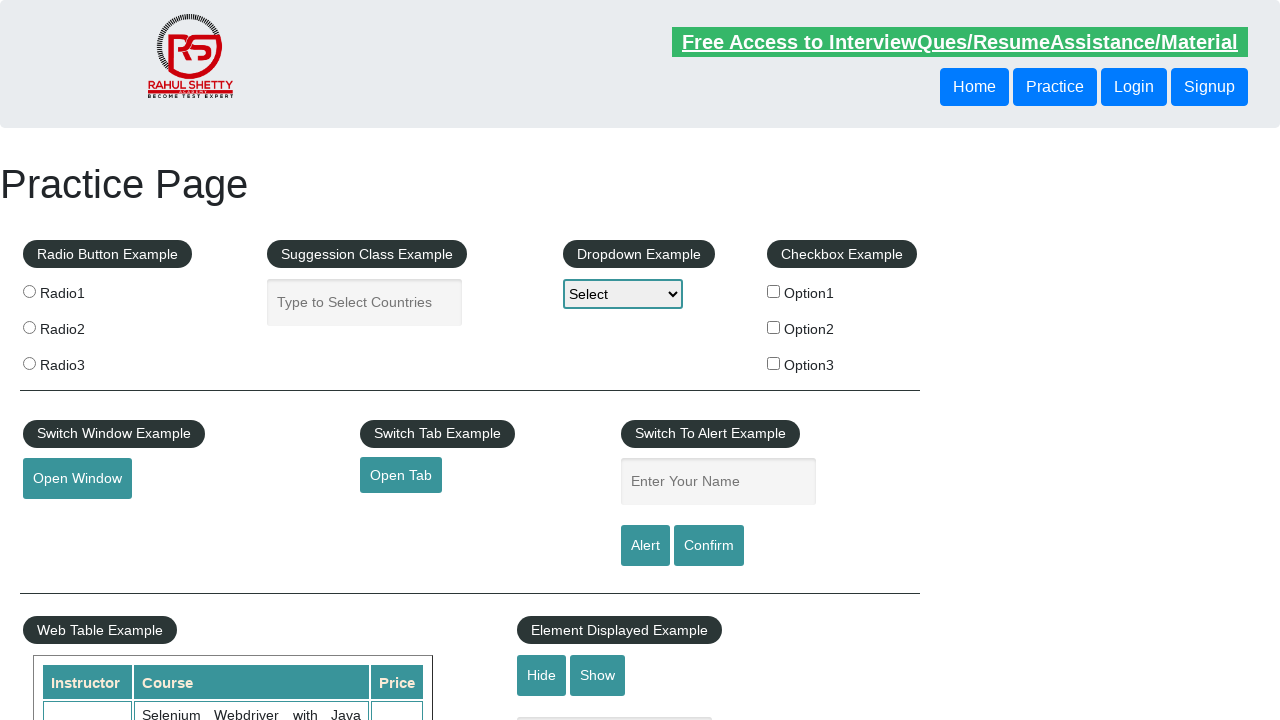

Retrieved href from footer column link 4: https://jmeter.apache.org/
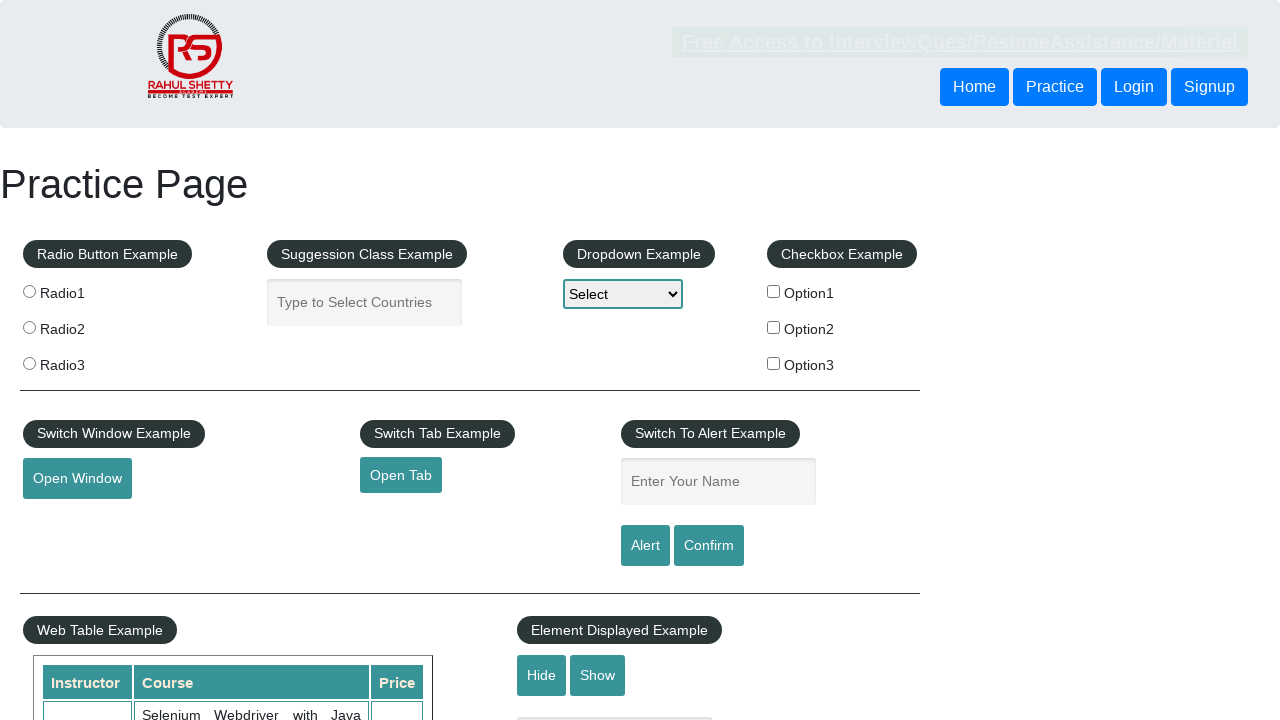

Opened new page context for footer column link 4
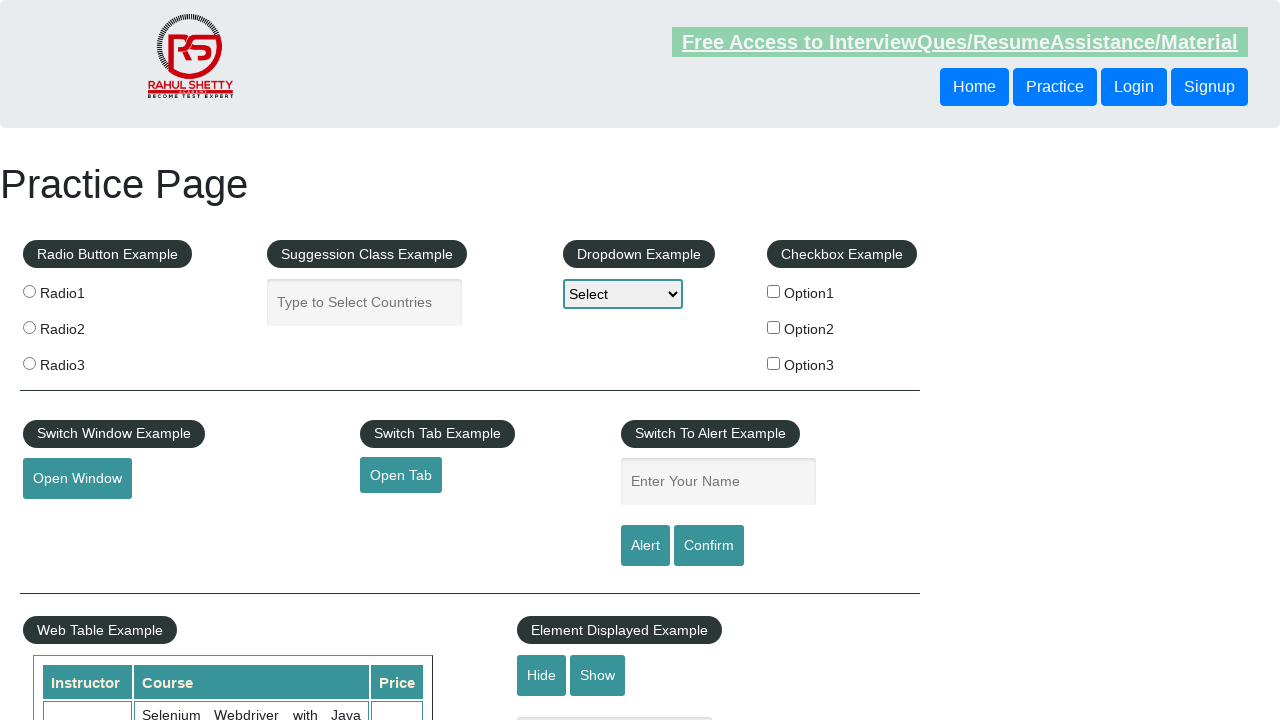

Navigated to link 4: https://jmeter.apache.org/
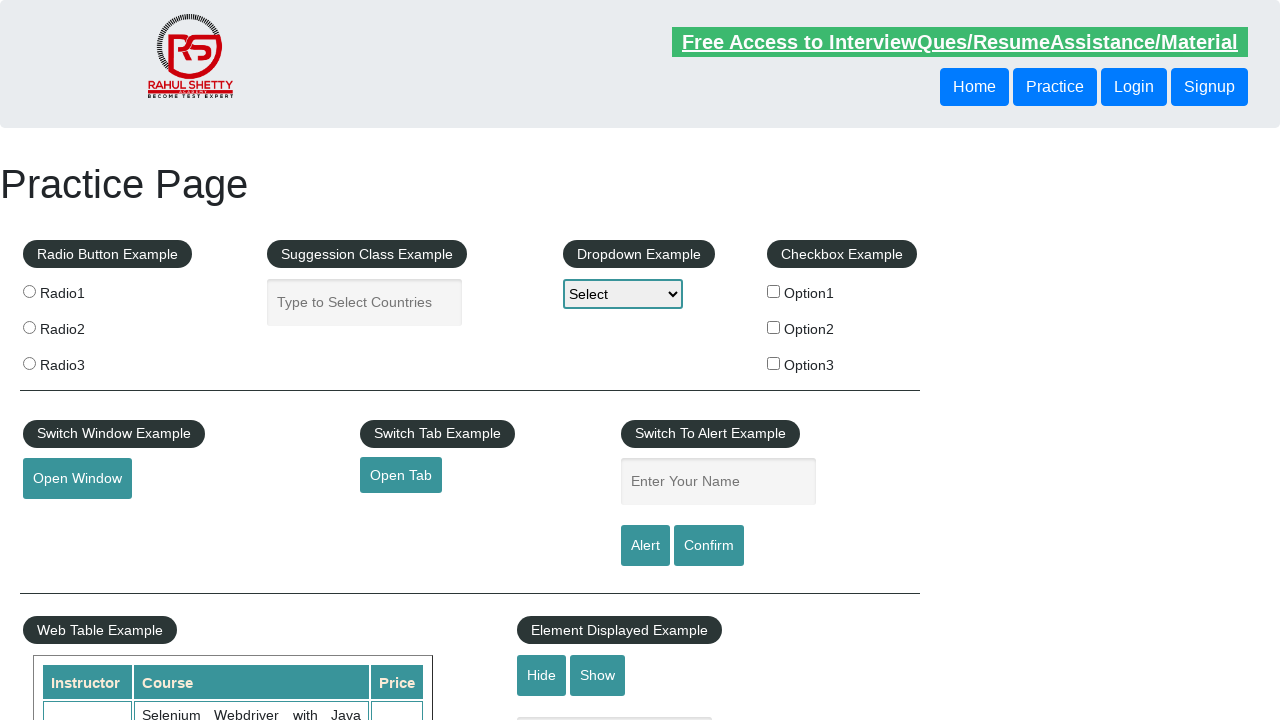

Verified link 4 title: Apache JMeter - Apache JMeter™
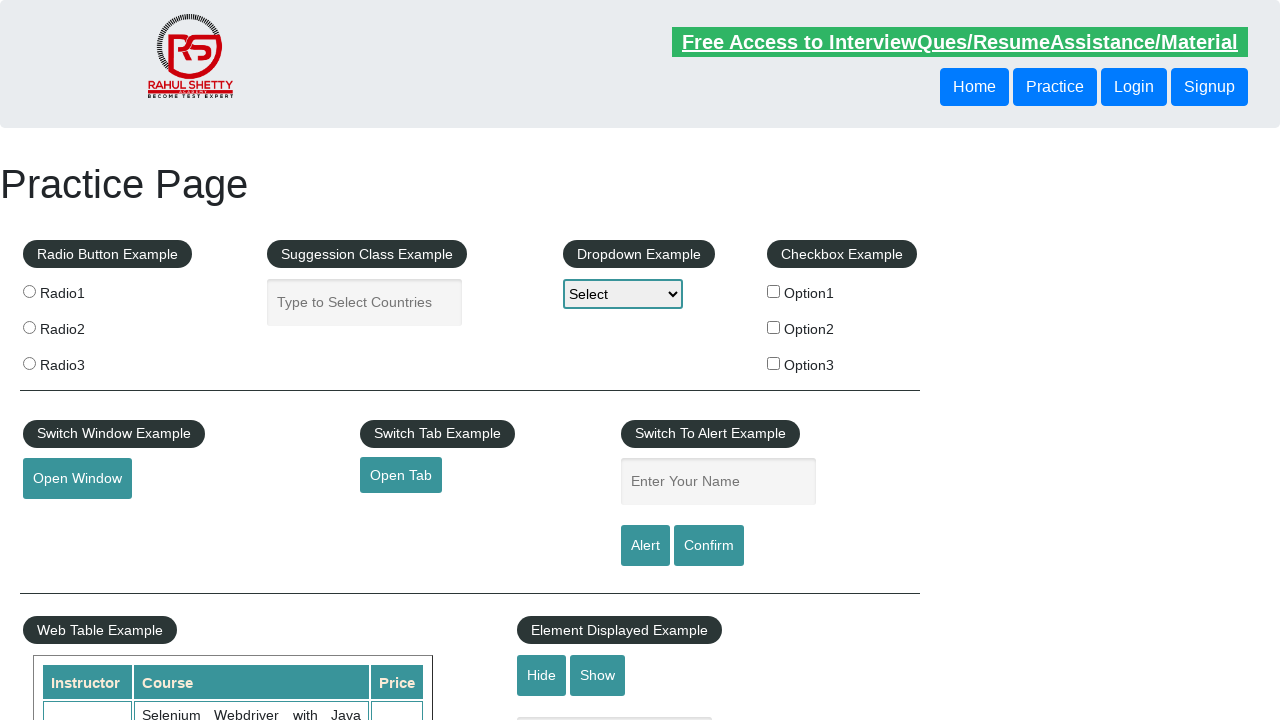

Closed page for footer column link 4
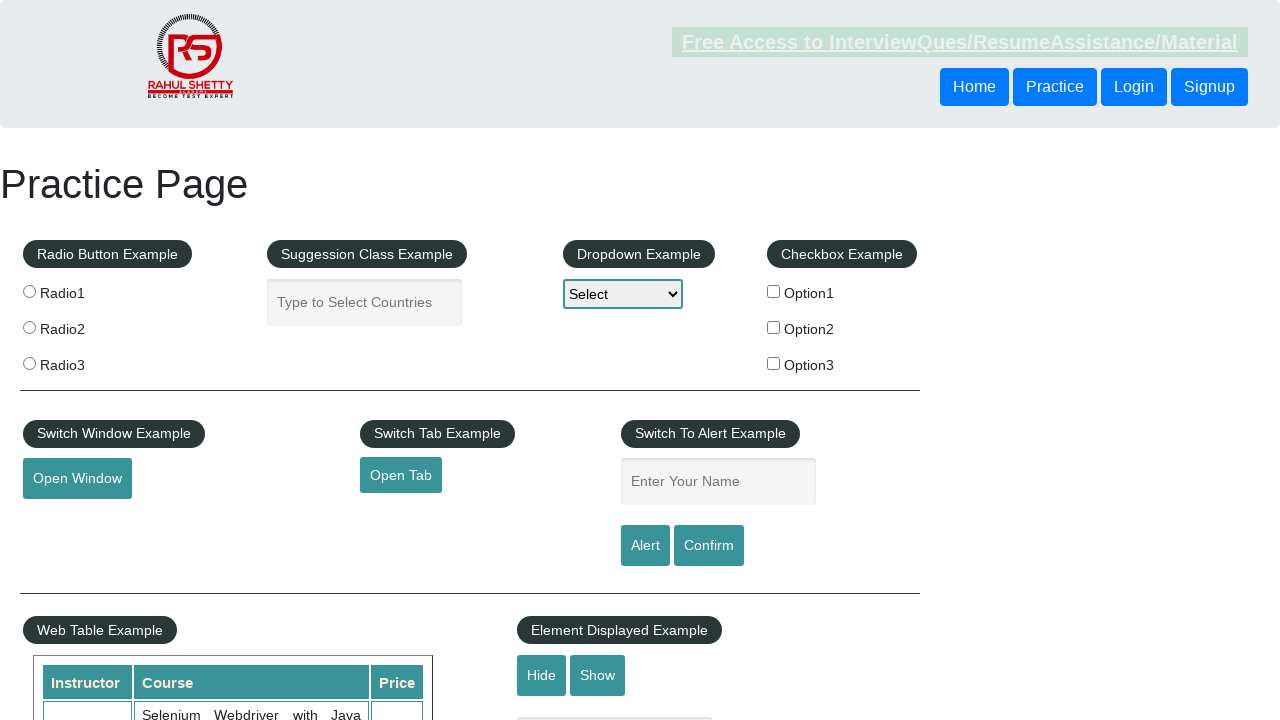

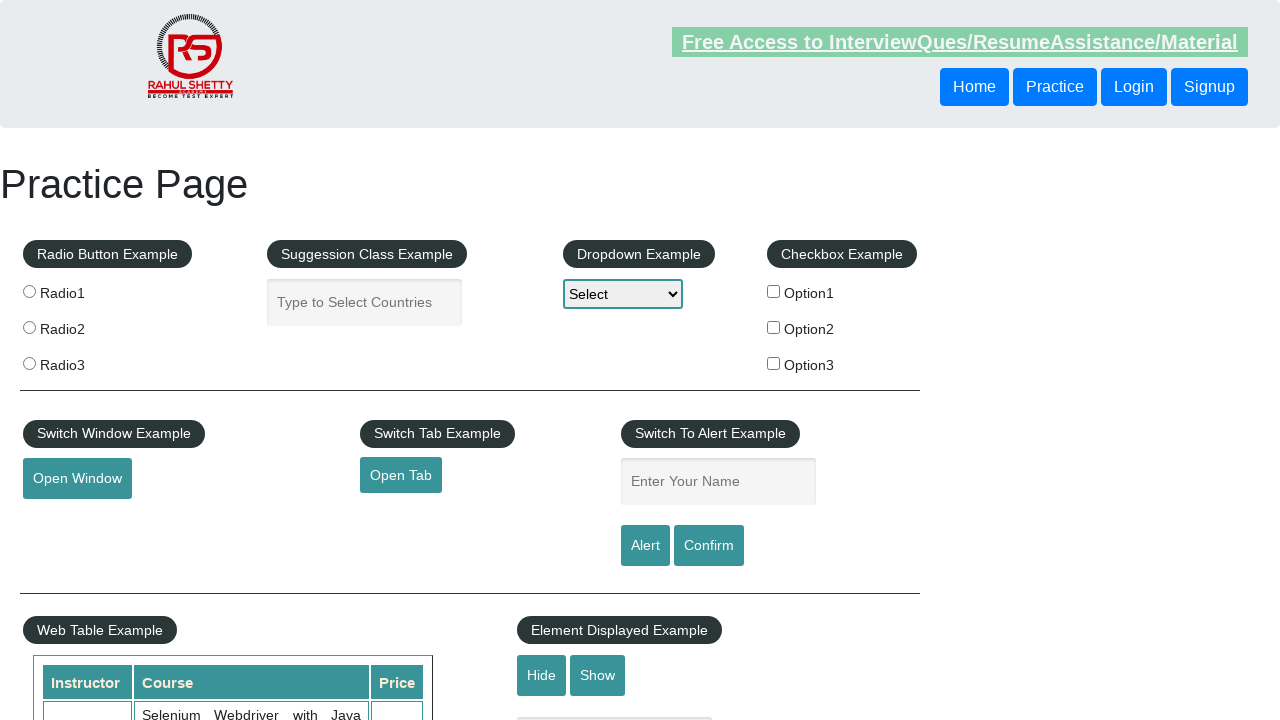